Tests opening a link in a new browser tab by performing a Shift+Click action on the Projects link, demonstrating tab switching functionality.

Starting URL: https://www.selenium.dev/

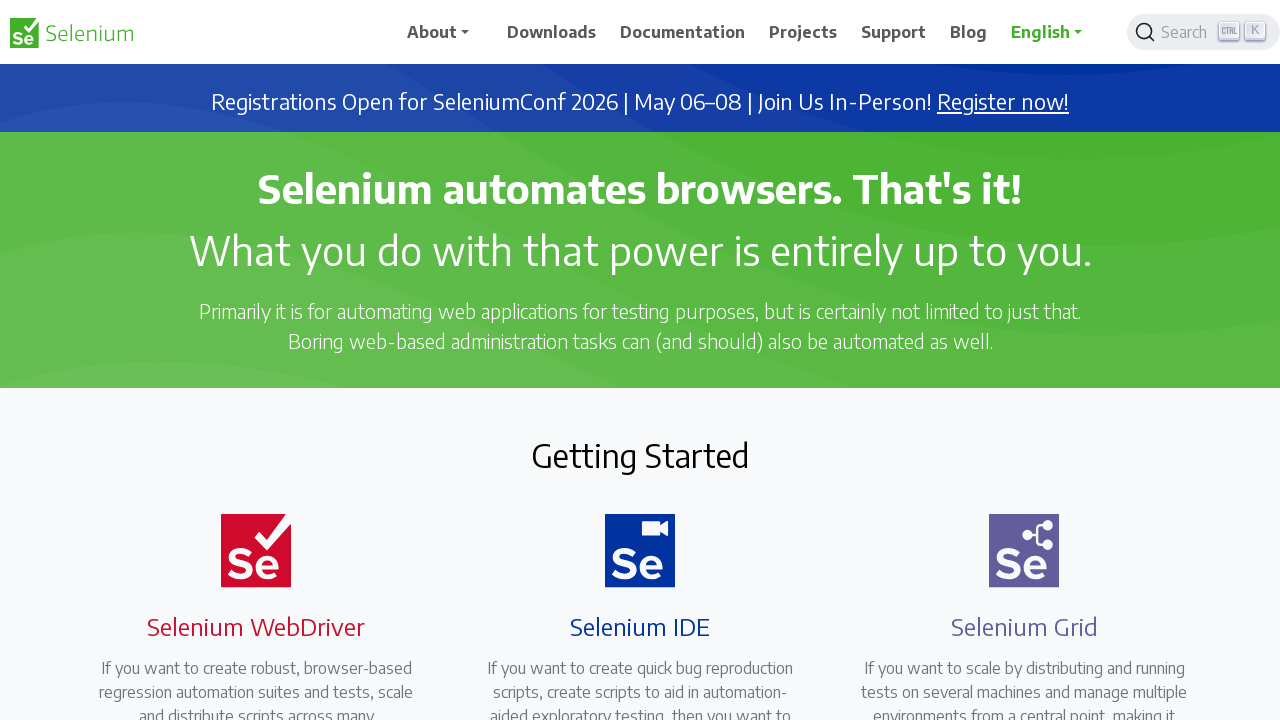

Pressed Shift key down
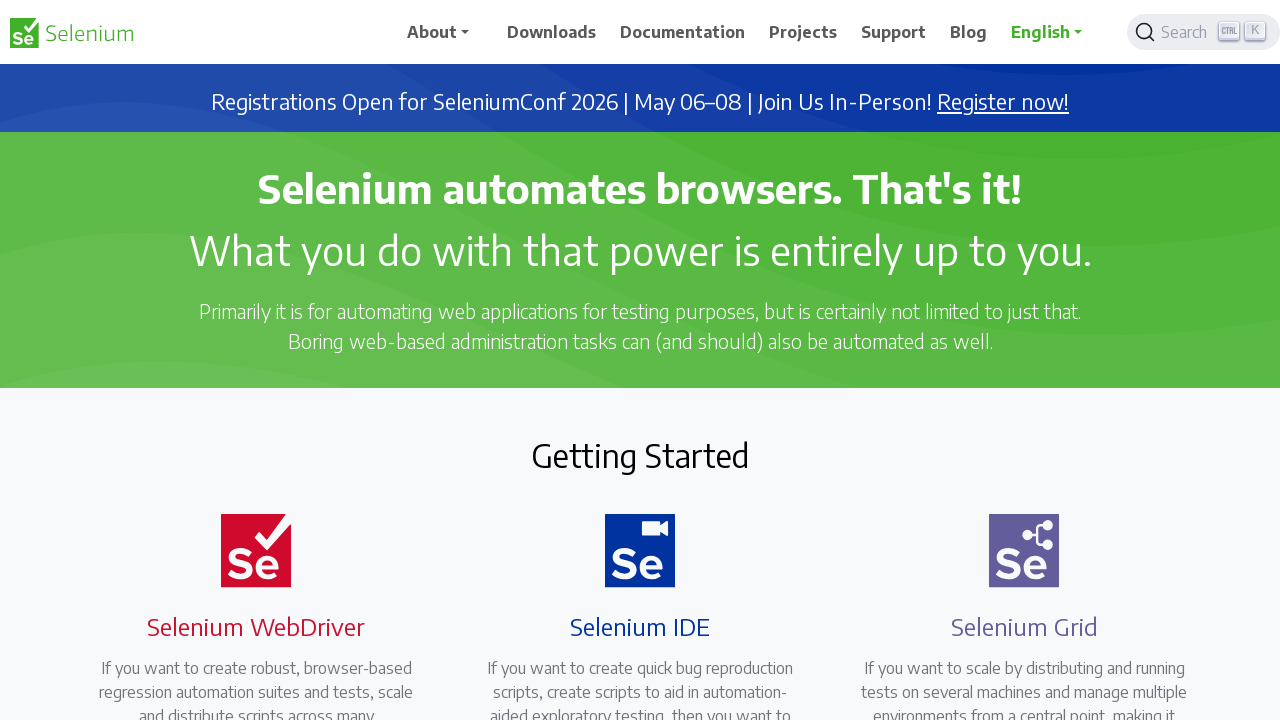

Clicked Projects link with Shift held to open in new tab at (803, 32) on a:has-text('Projects')
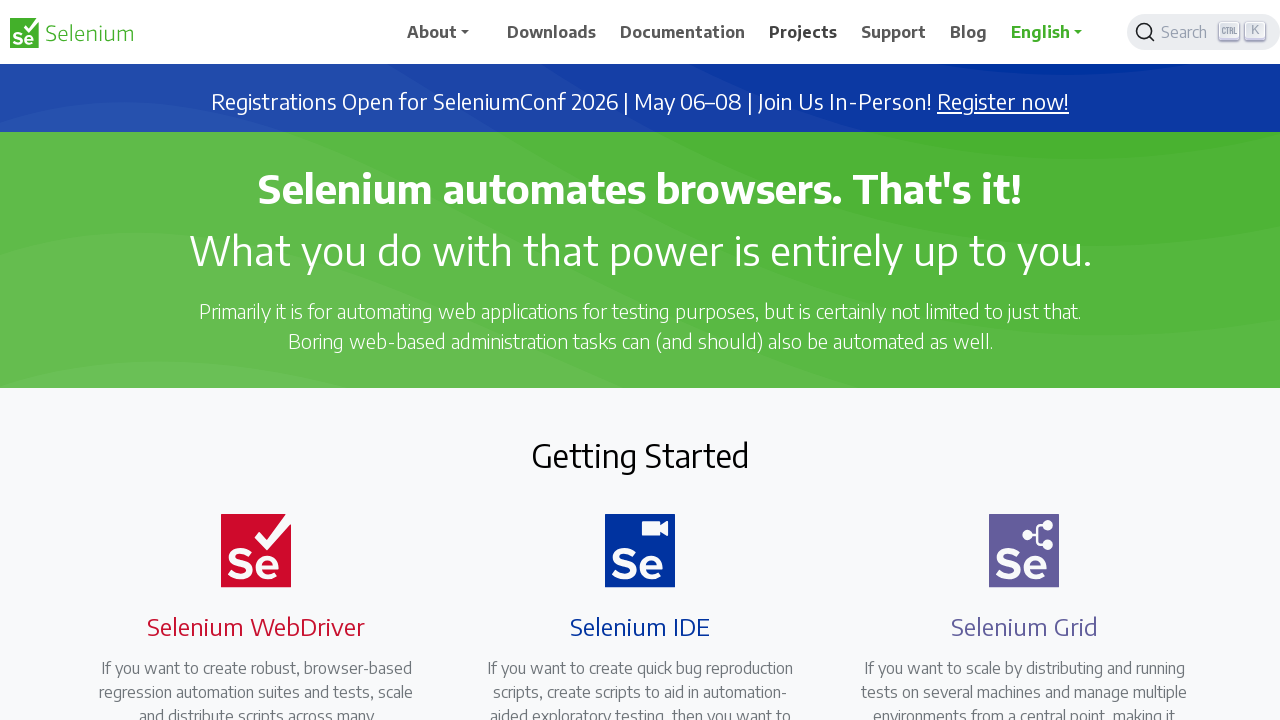

Released Shift key
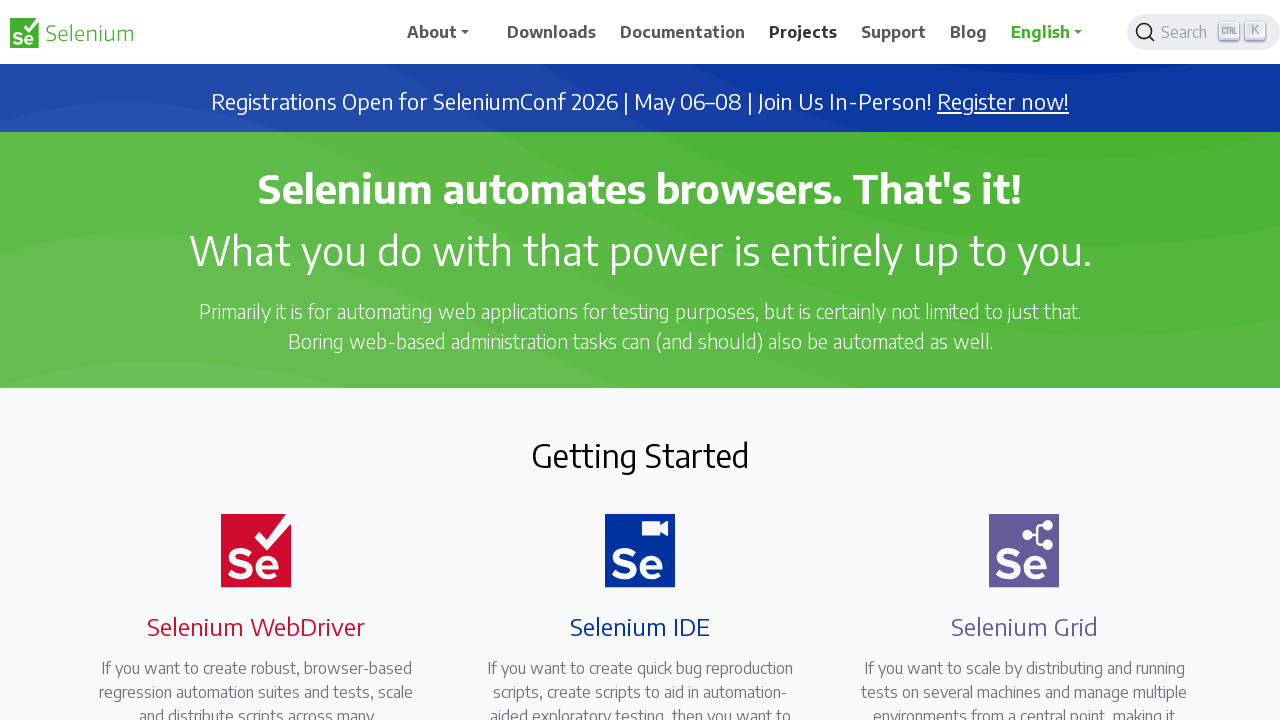

Waited 1 second for new tab to open
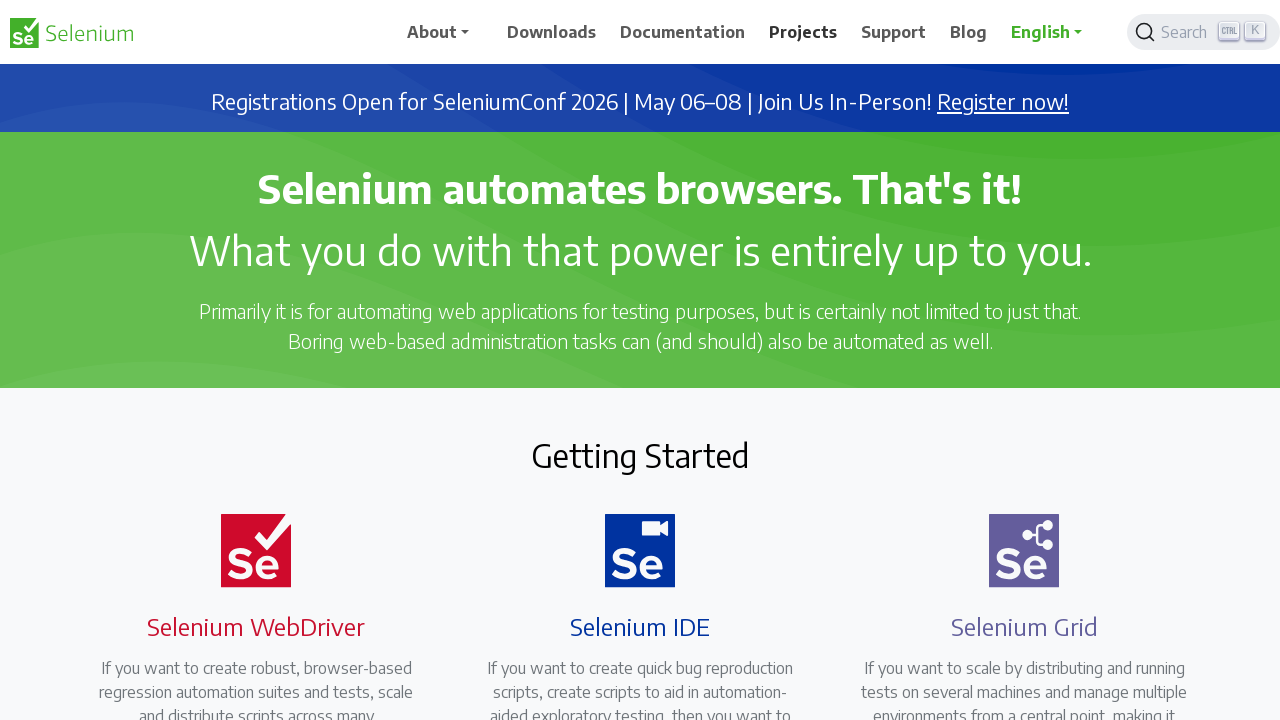

Retrieved all pages/tabs from context - found 2 tab(s)
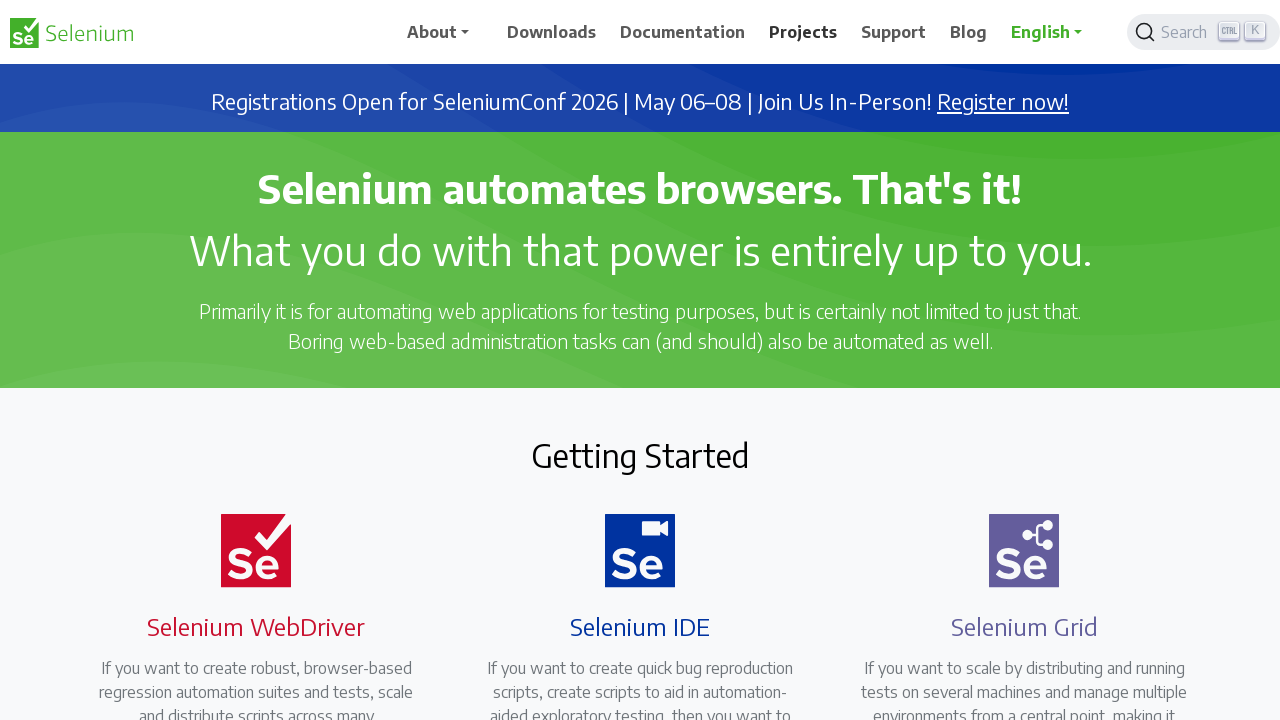

New tab detected - switched to the new tab
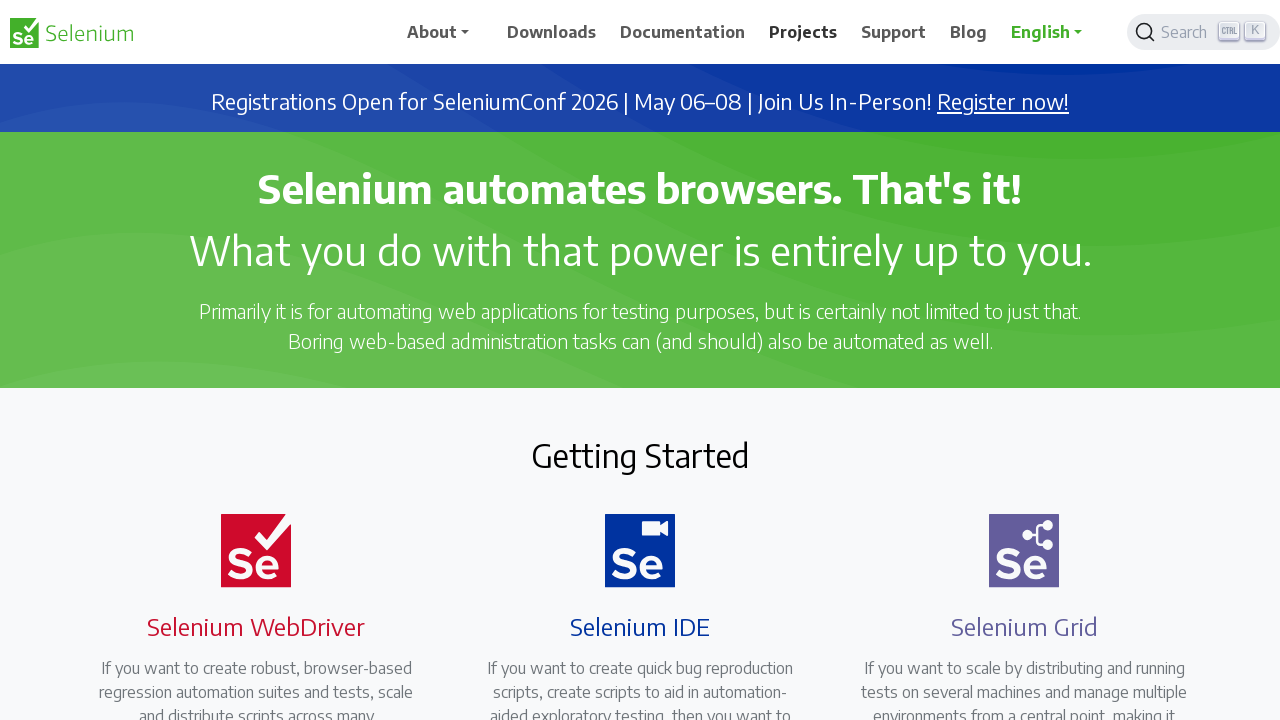

New tab loaded with domcontentloaded state
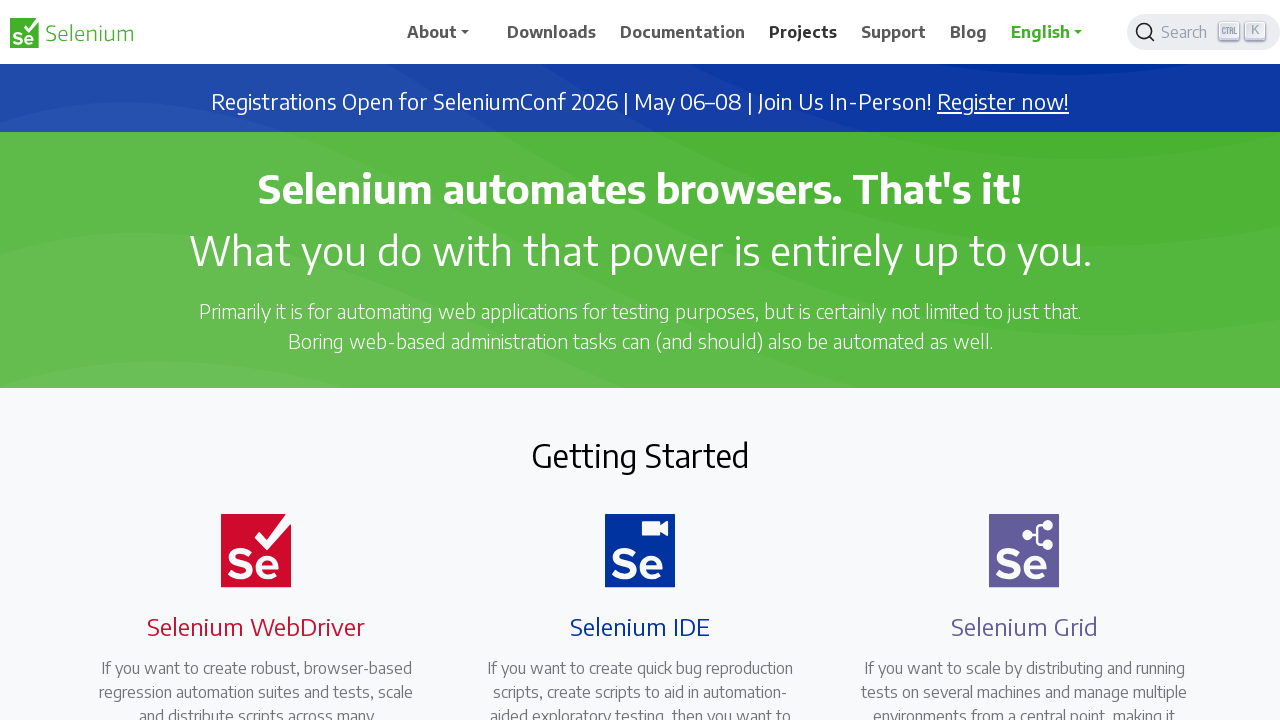

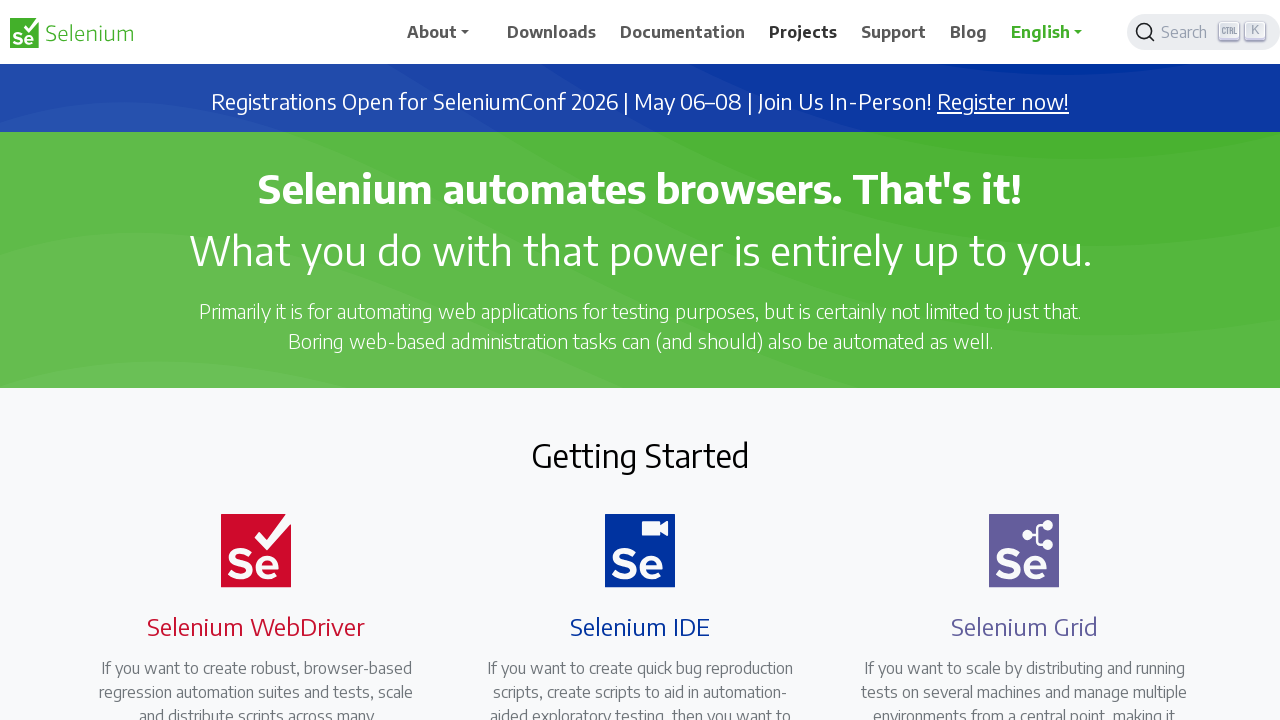